Tests clearing the complete state of all items by checking then unchecking the toggle all checkbox

Starting URL: https://demo.playwright.dev/todomvc

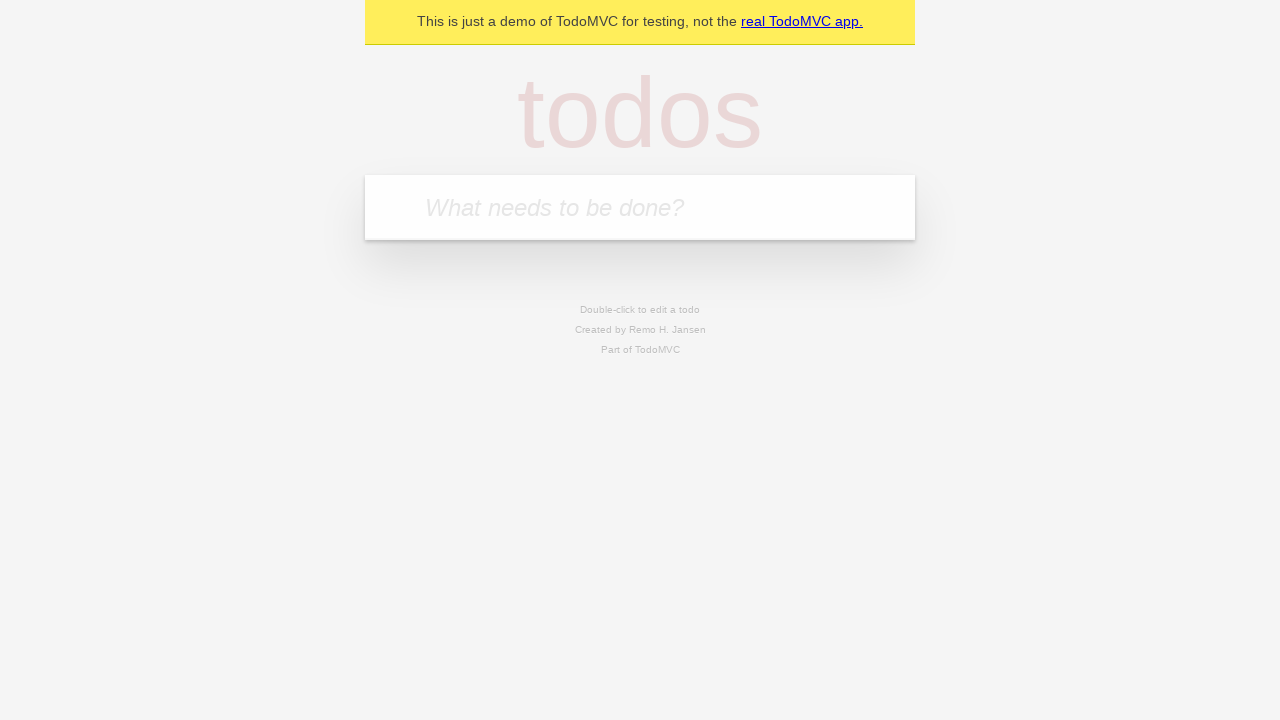

Filled todo input with 'buy some cheese' on internal:attr=[placeholder="What needs to be done?"i]
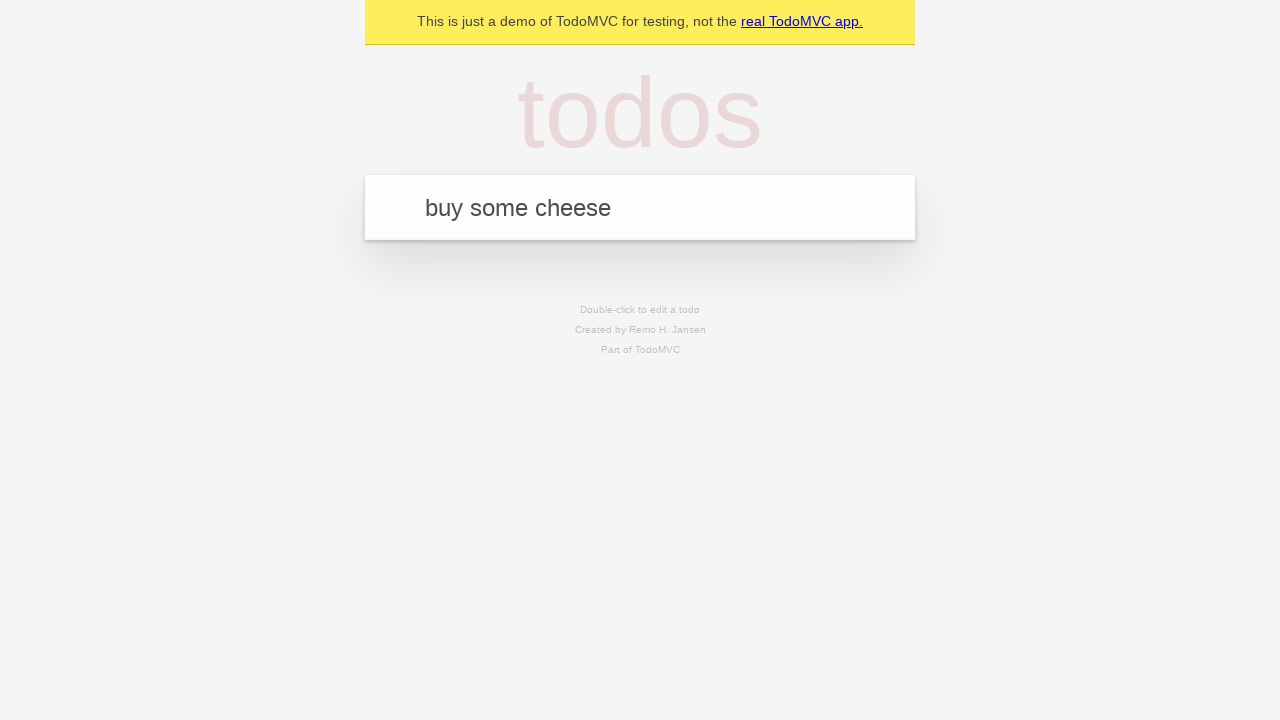

Pressed Enter to create first todo on internal:attr=[placeholder="What needs to be done?"i]
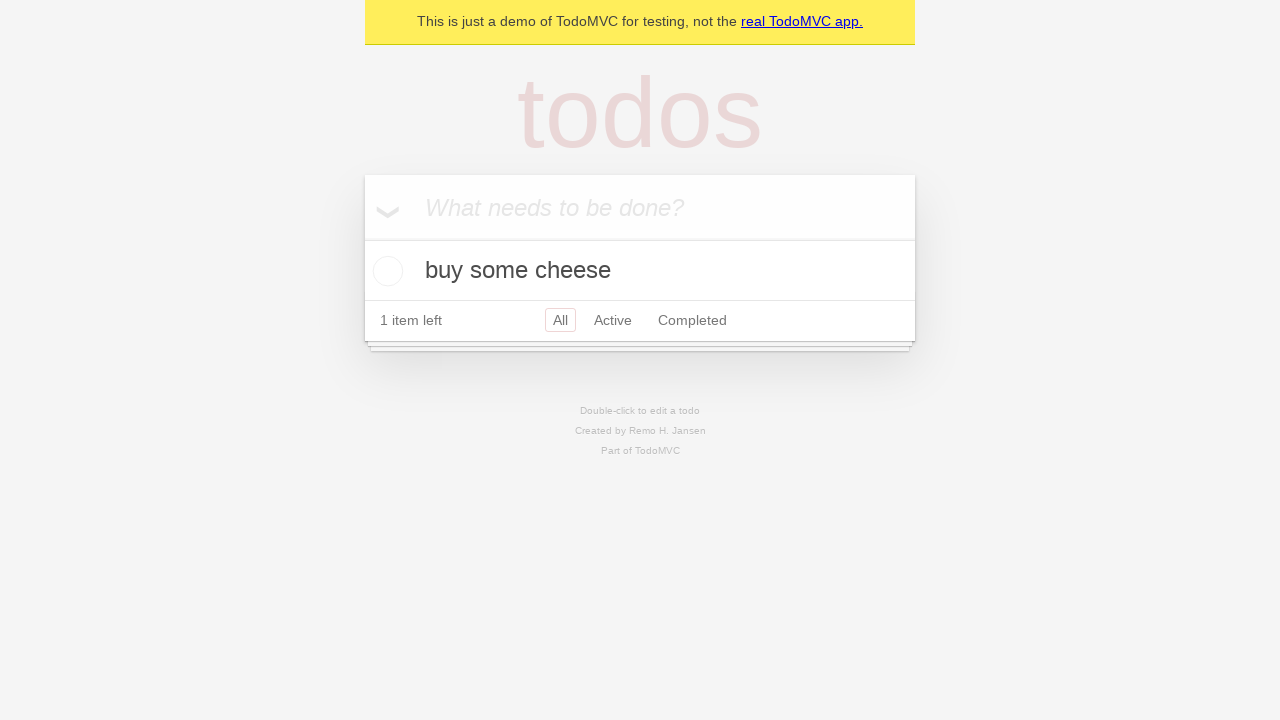

Filled todo input with 'feed the cat' on internal:attr=[placeholder="What needs to be done?"i]
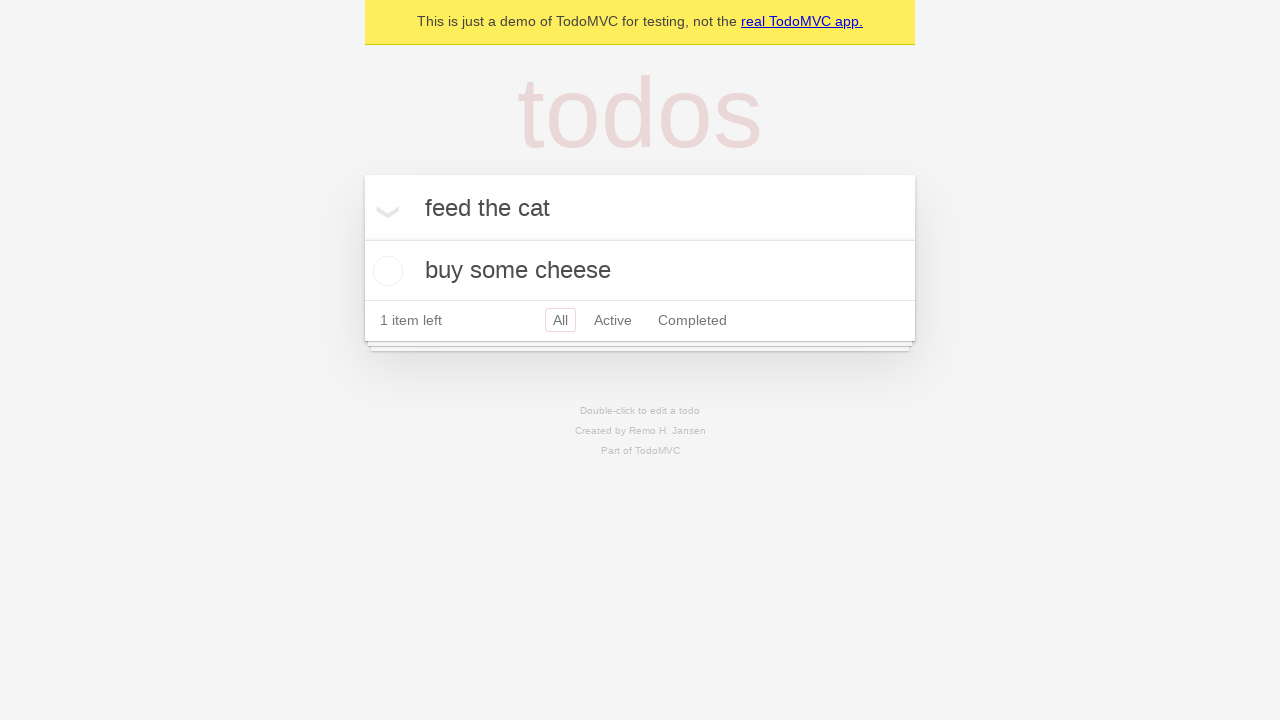

Pressed Enter to create second todo on internal:attr=[placeholder="What needs to be done?"i]
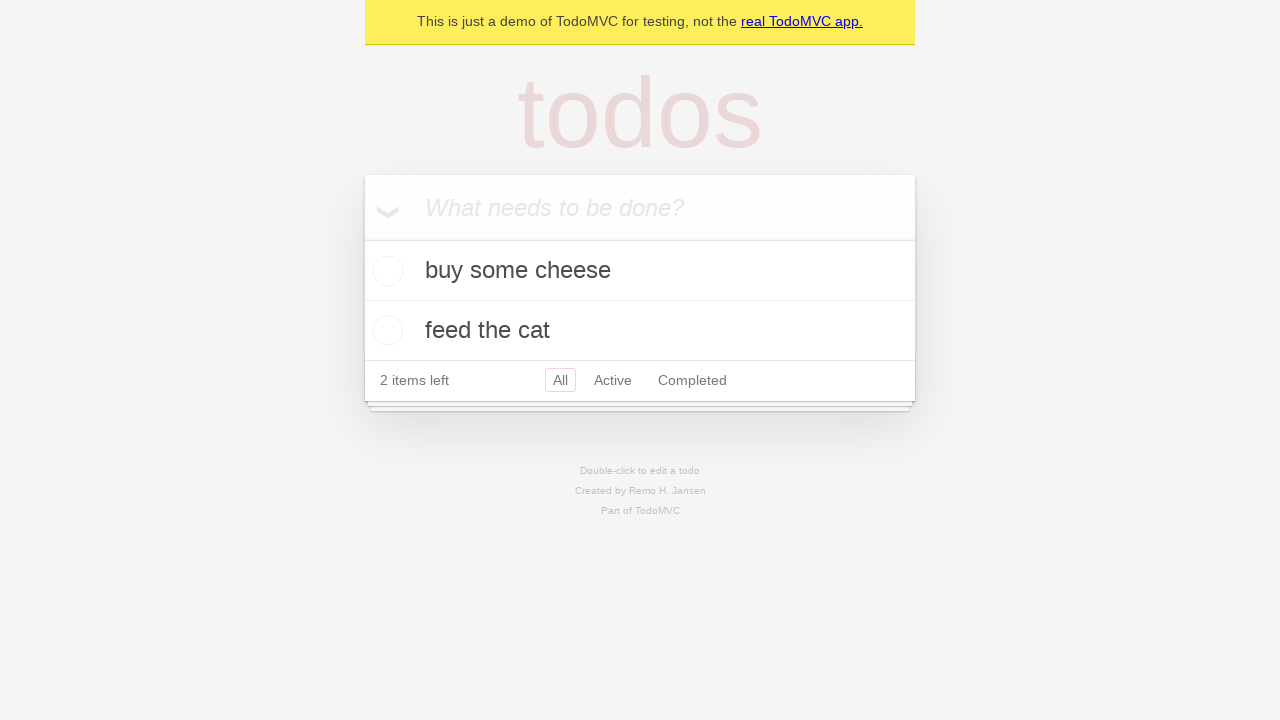

Filled todo input with 'book a doctors appointment' on internal:attr=[placeholder="What needs to be done?"i]
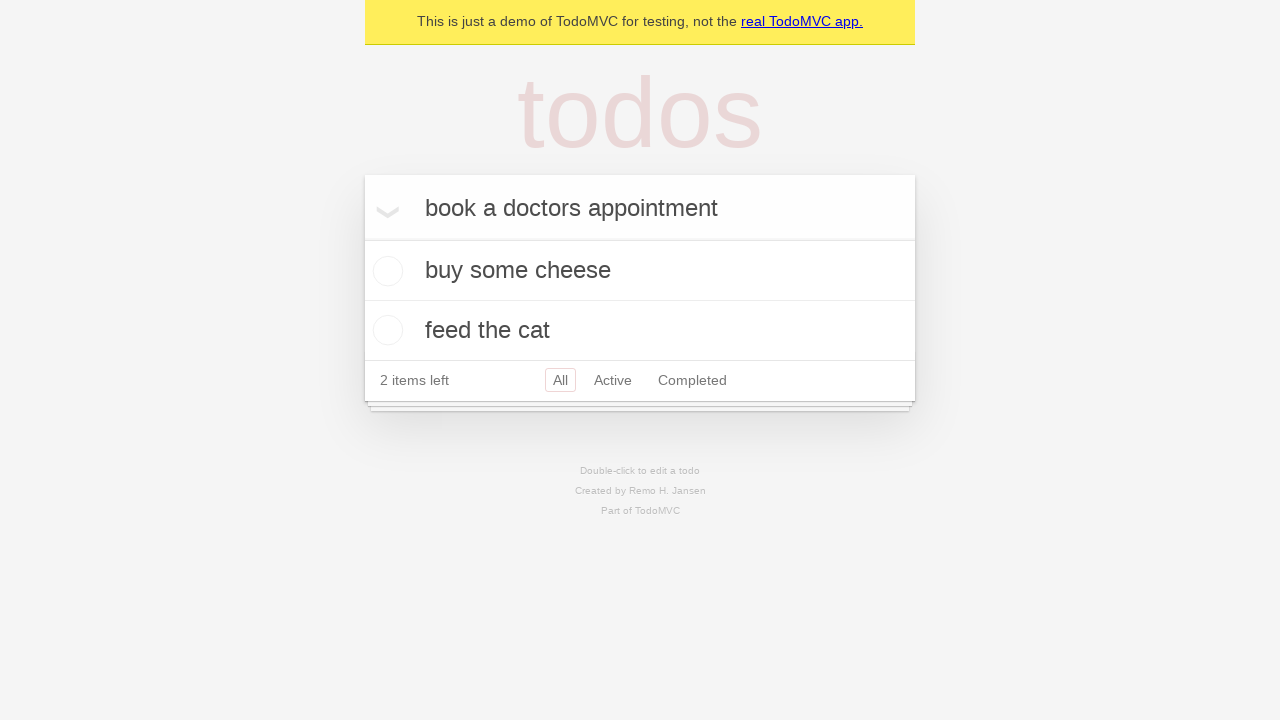

Pressed Enter to create third todo on internal:attr=[placeholder="What needs to be done?"i]
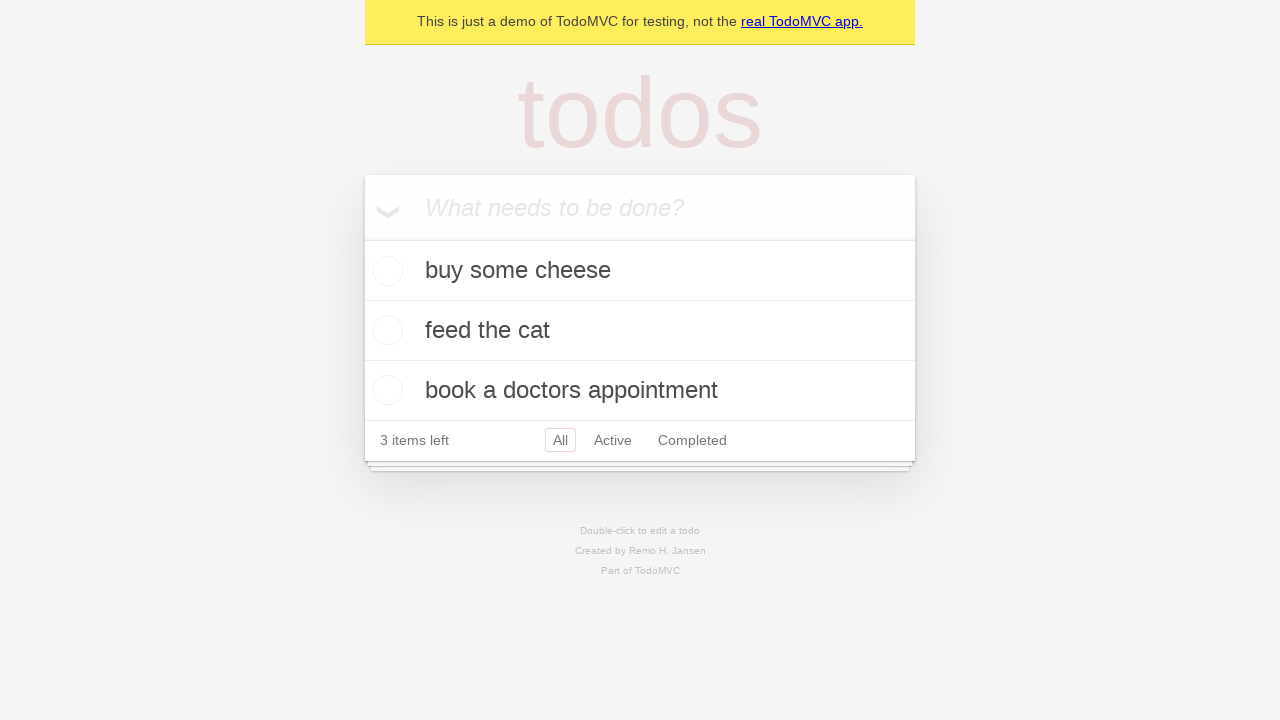

Checked 'Mark all as complete' toggle to complete all todos at (362, 238) on internal:label="Mark all as complete"i
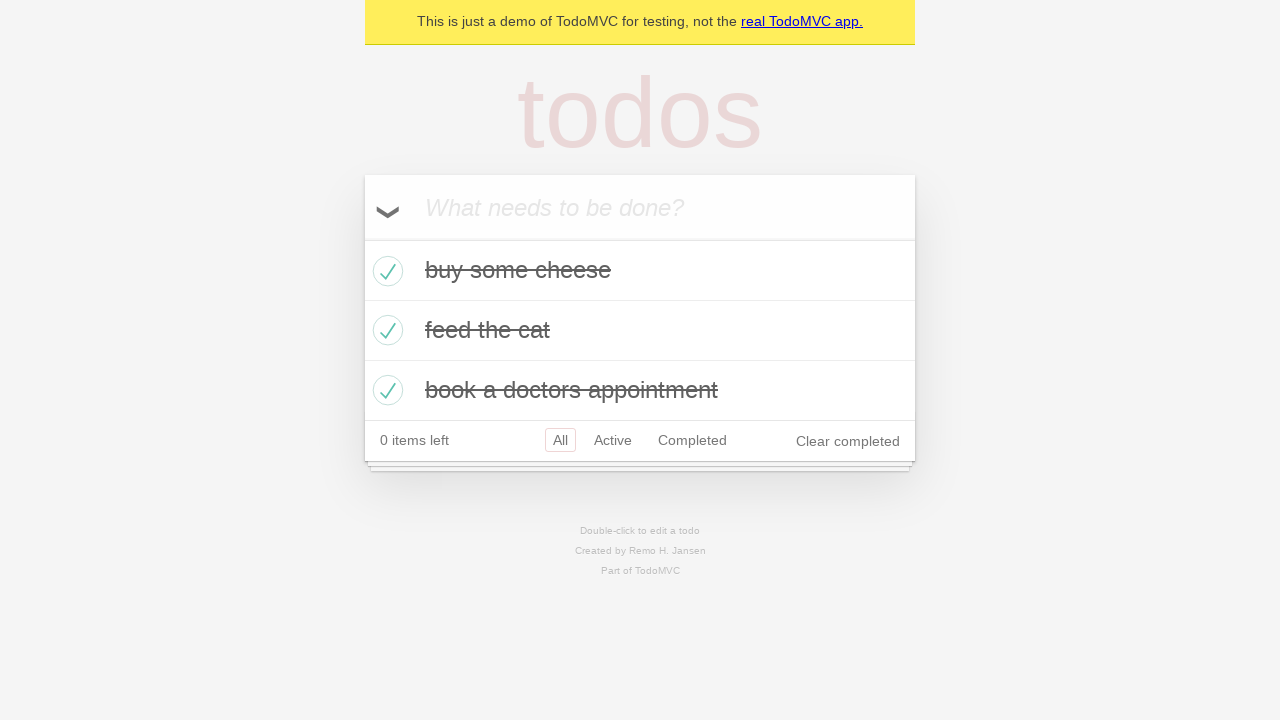

Unchecked 'Mark all as complete' toggle to clear all completed states at (362, 238) on internal:label="Mark all as complete"i
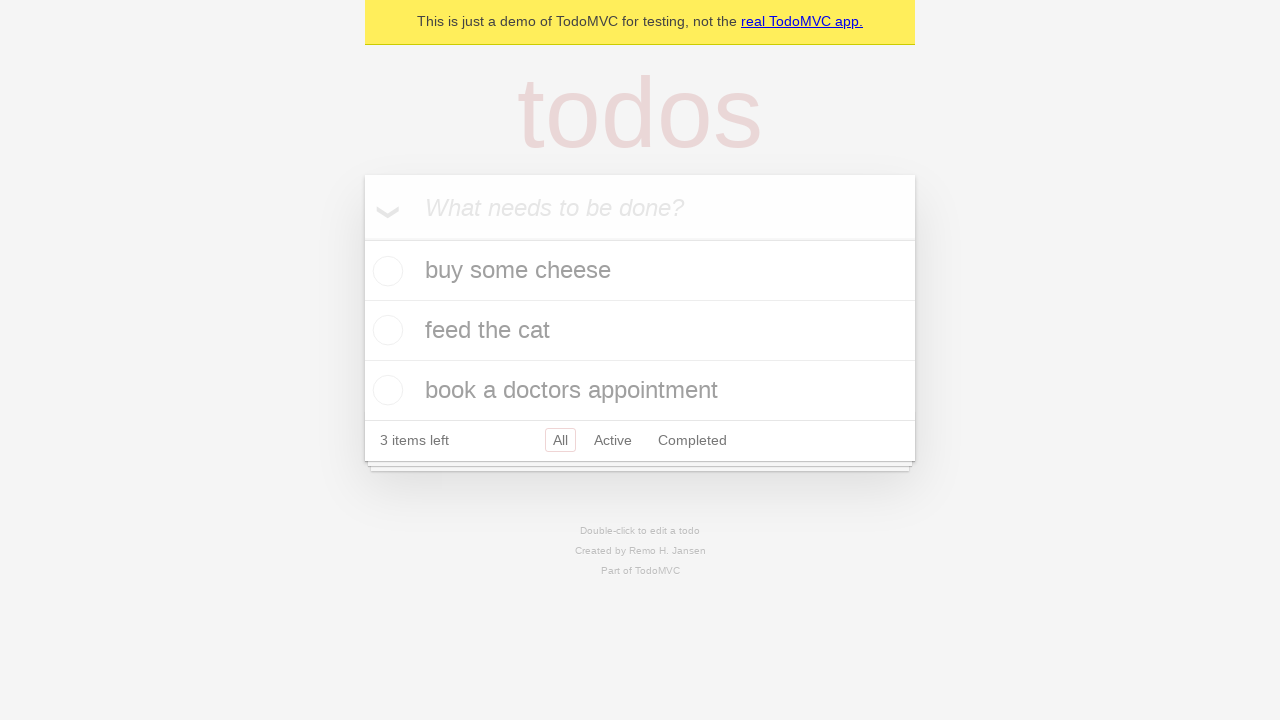

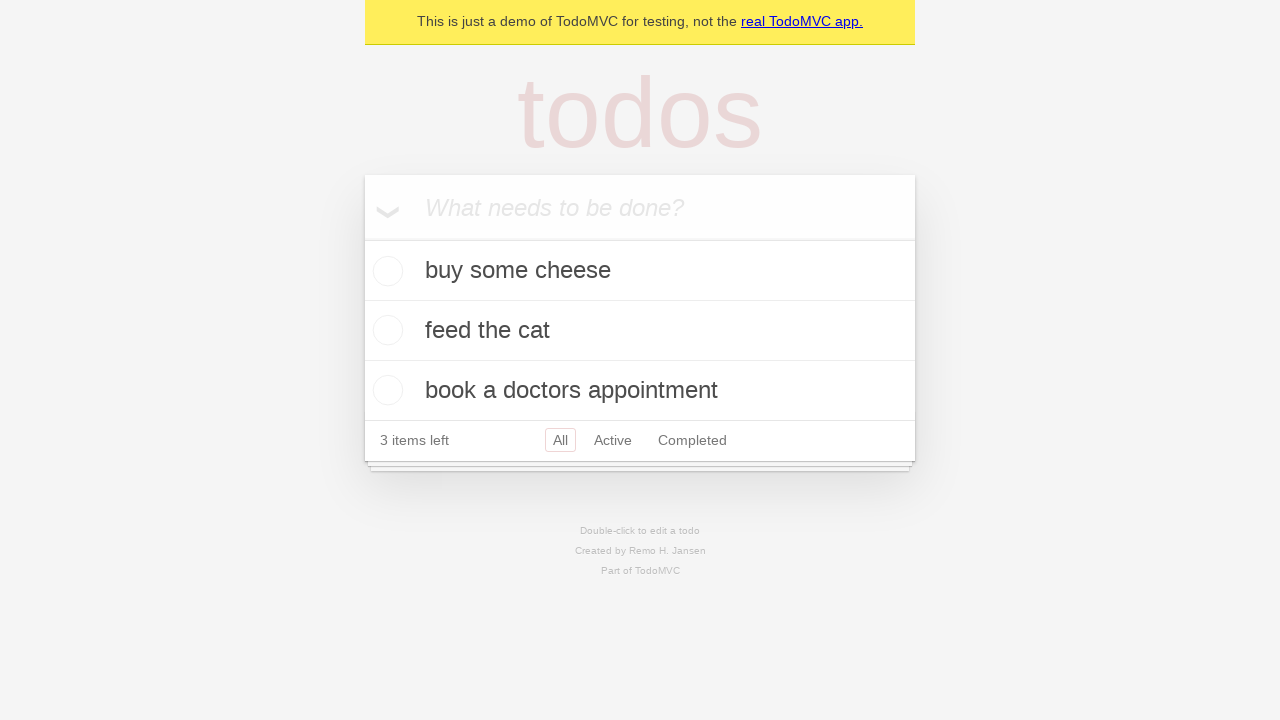